Tests a registration form by filling in first name, last name, and email fields, then submitting and verifying the success message.

Starting URL: http://suninjuly.github.io/registration1.html

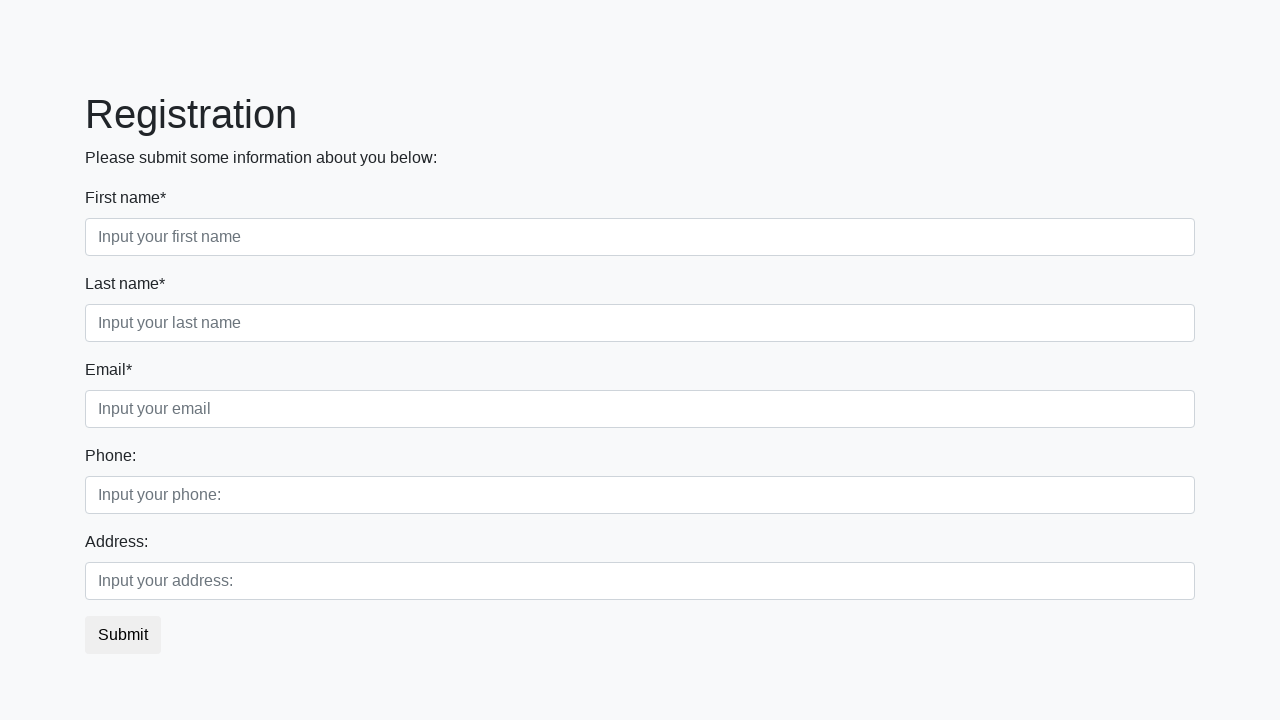

Filled first name field with 'Kesa' on .first_block .first
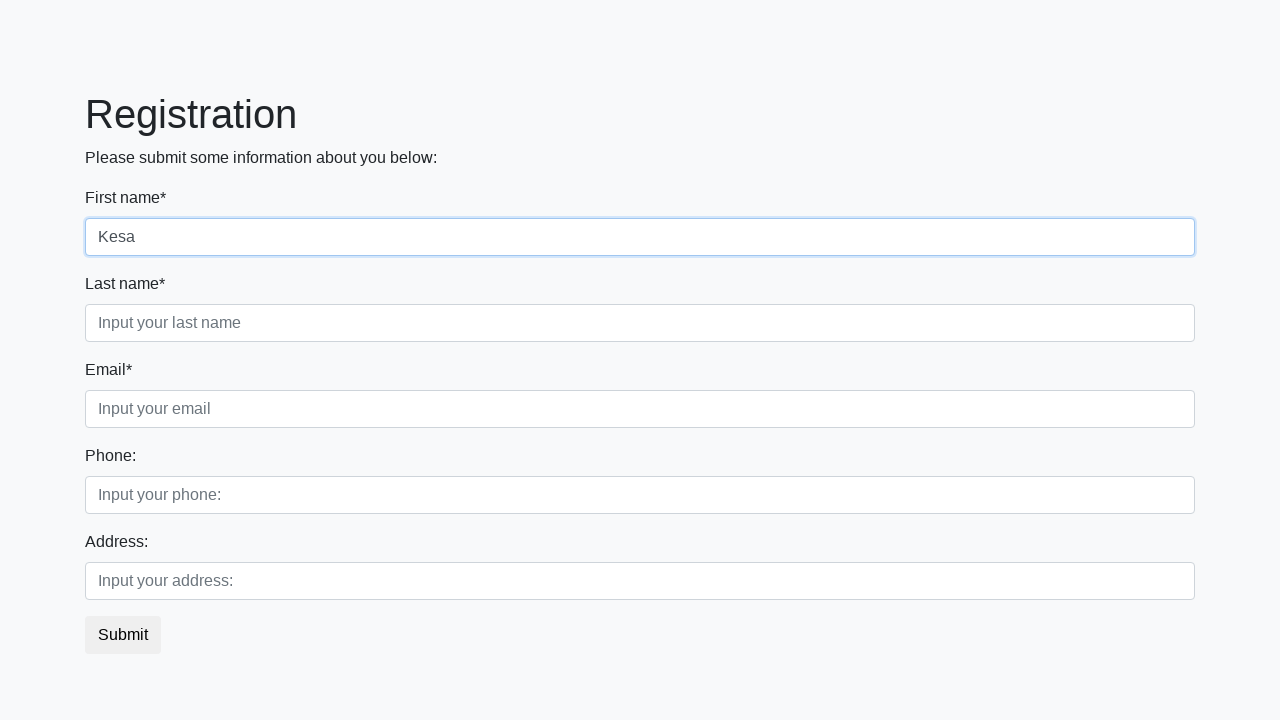

Filled last name field with 'Lisa' on .first_block .second
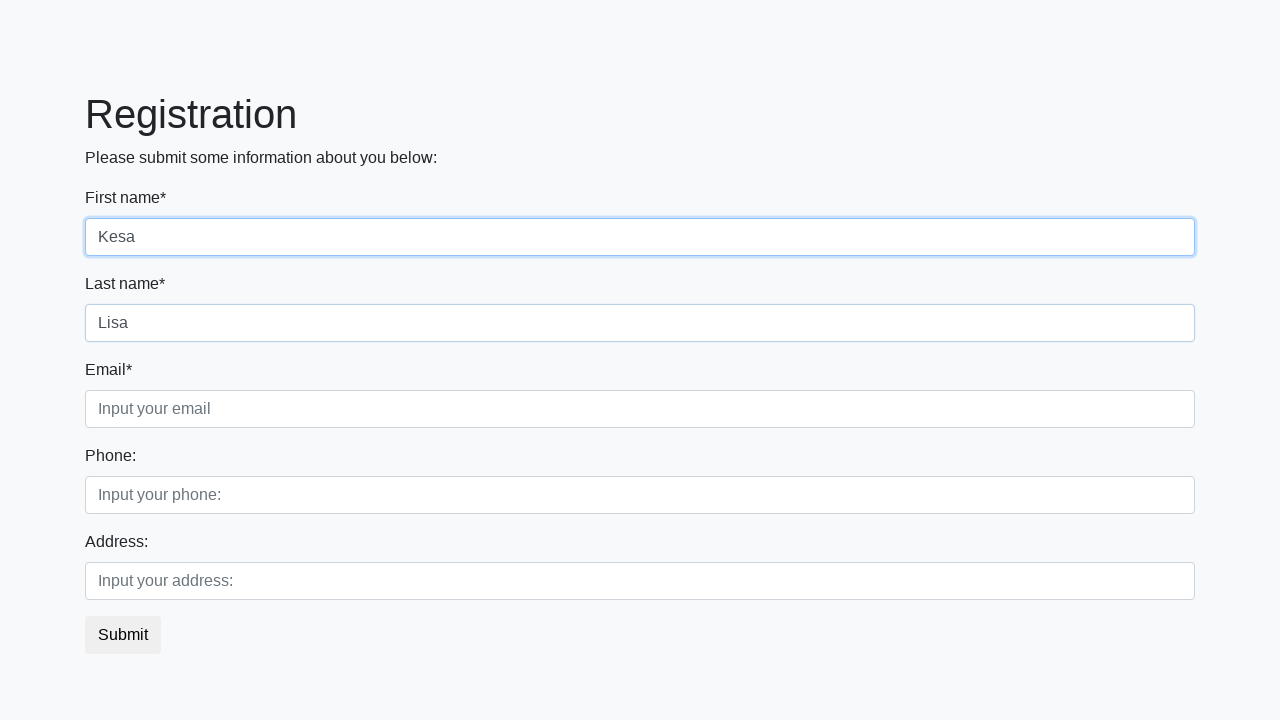

Filled email field with 'KL@google.com' on .third_class .third
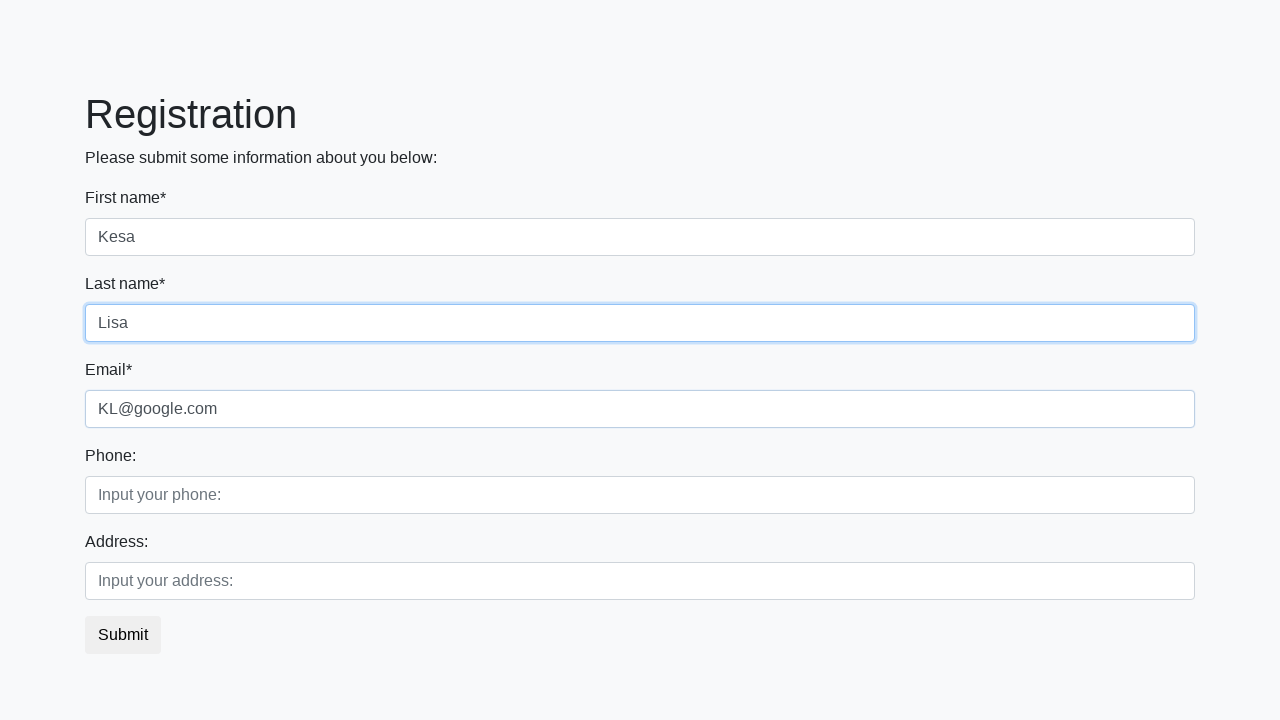

Clicked submit button to register at (123, 635) on button.btn
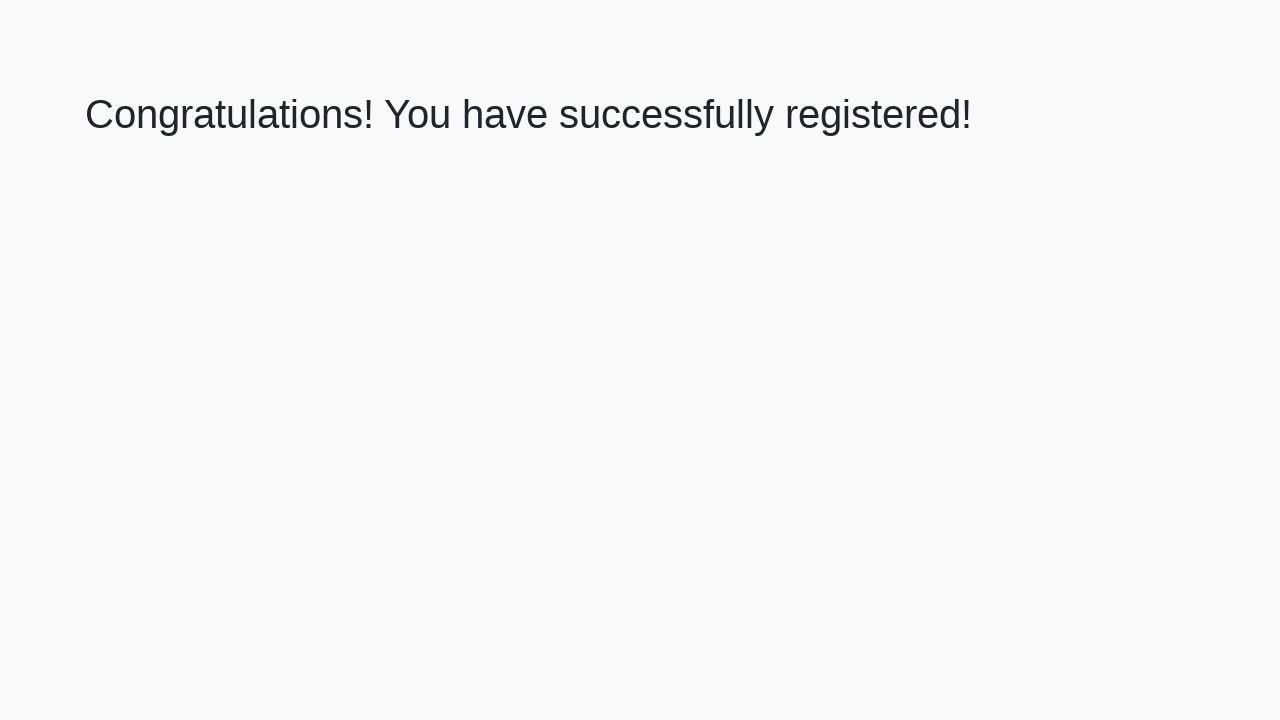

Success heading appeared on page
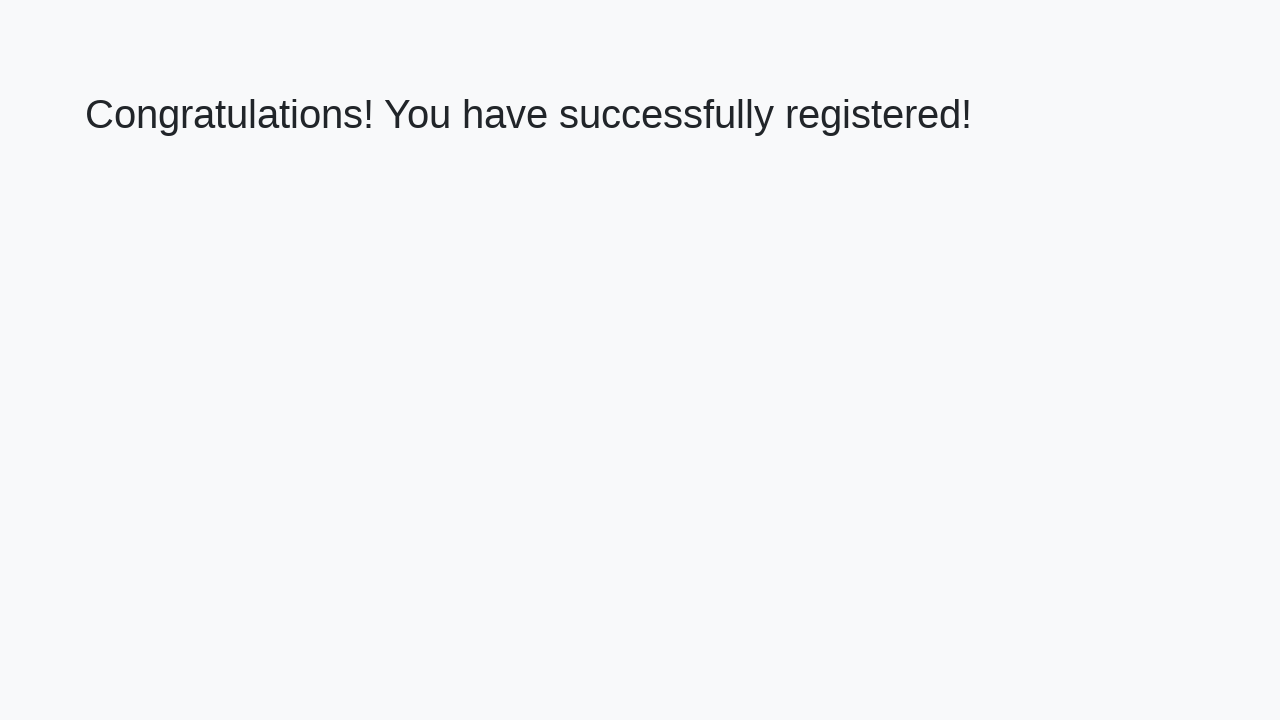

Verified success message: 'Congratulations! You have successfully registered!'
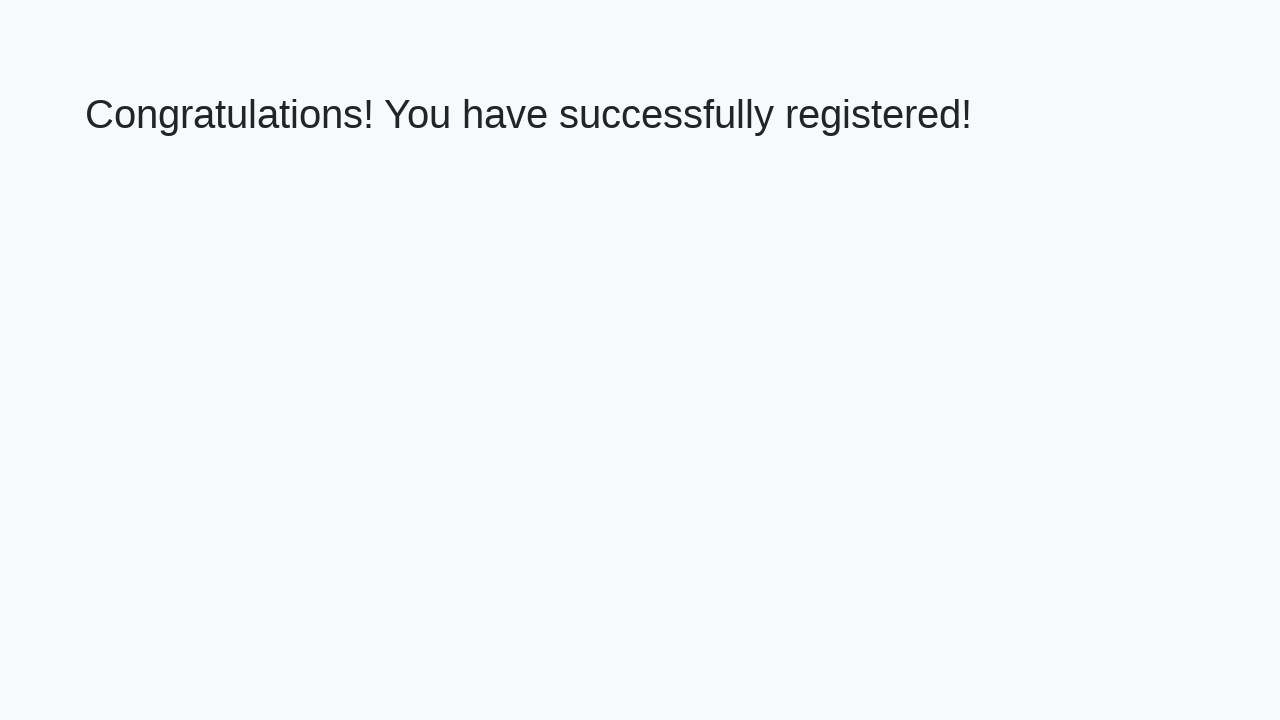

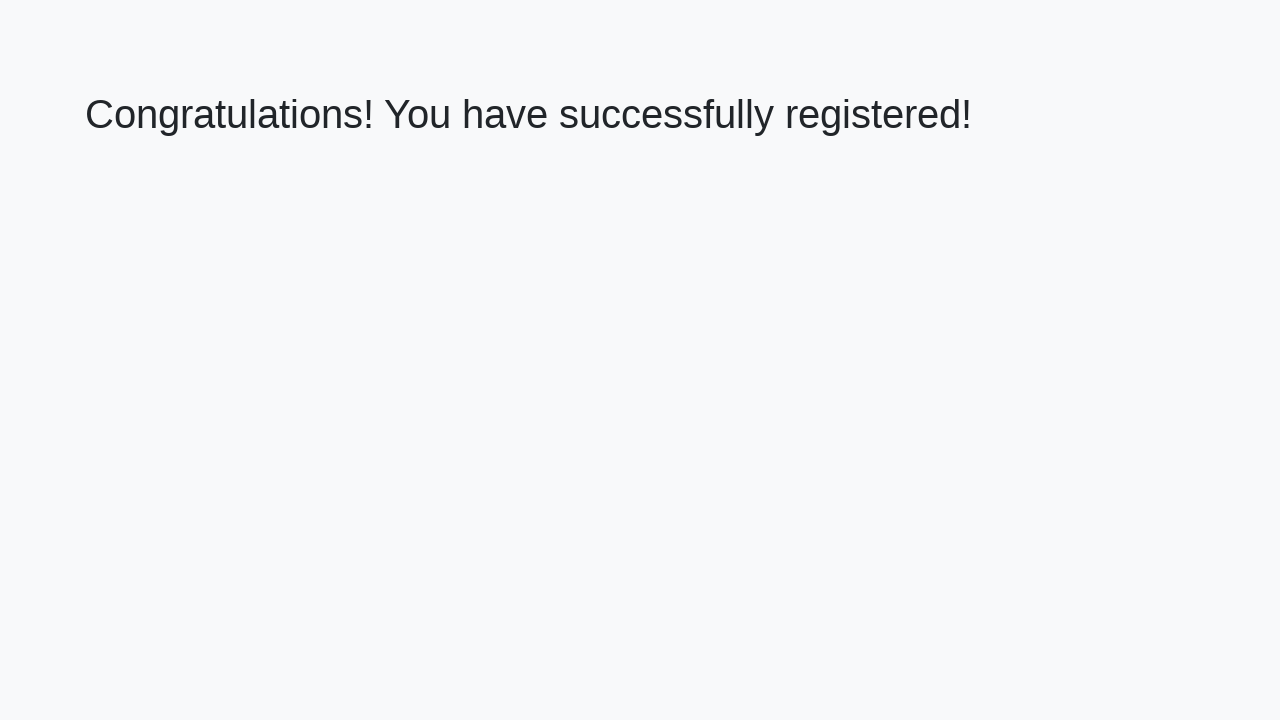